Tests the About Us page navigation by clicking the About Us link and verifying the page title displays correctly

Starting URL: https://parabank.parasoft.com/parabank/index.htm

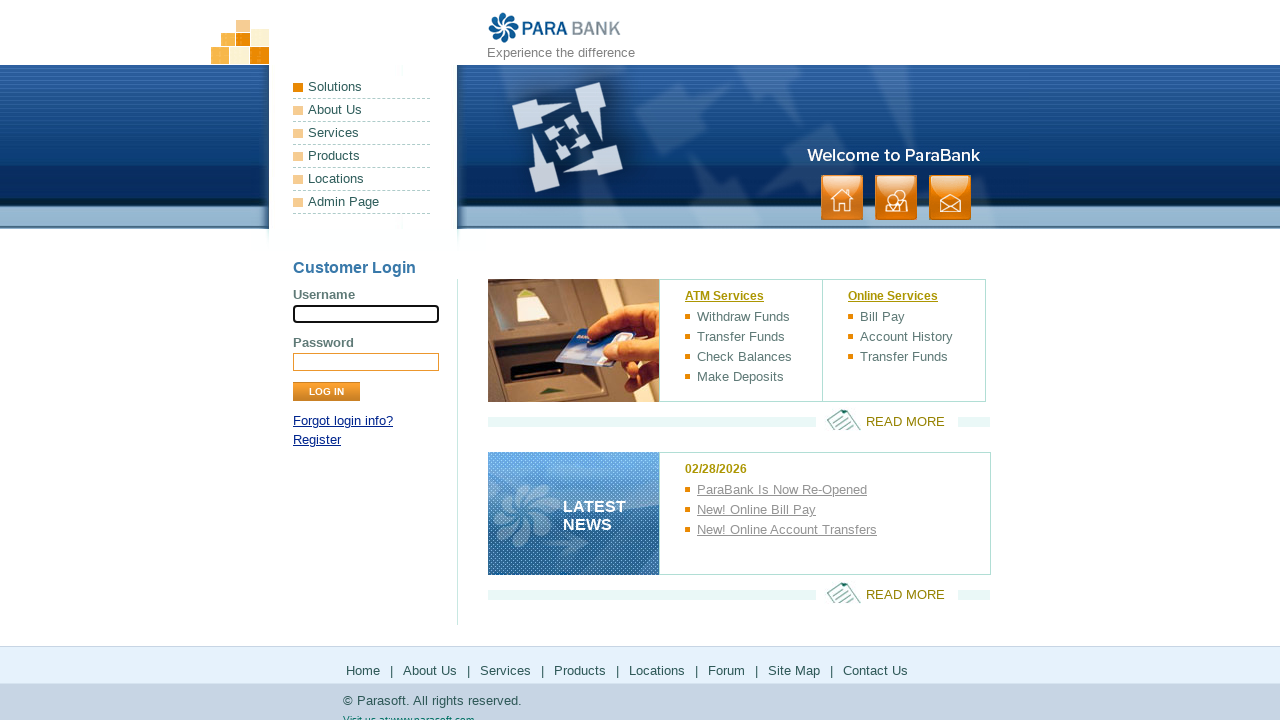

Clicked About Us link at (362, 110) on a:has-text('About Us')
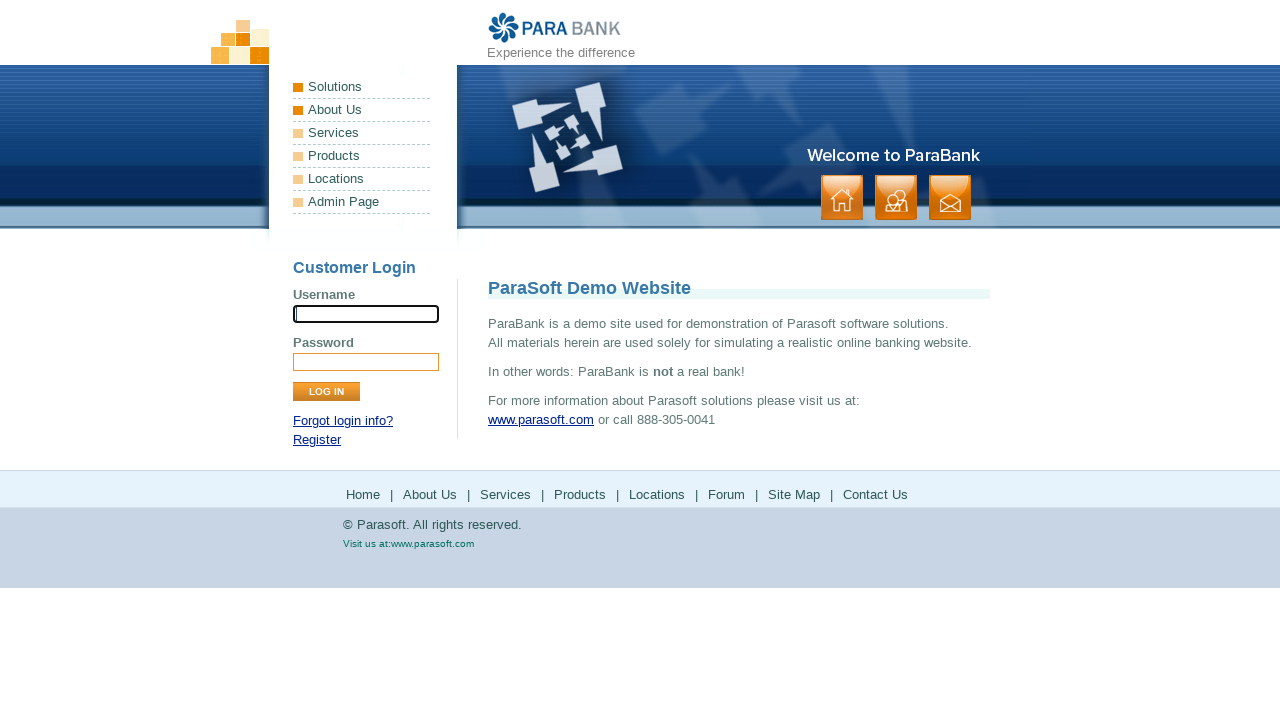

About Us page loaded and title element displayed
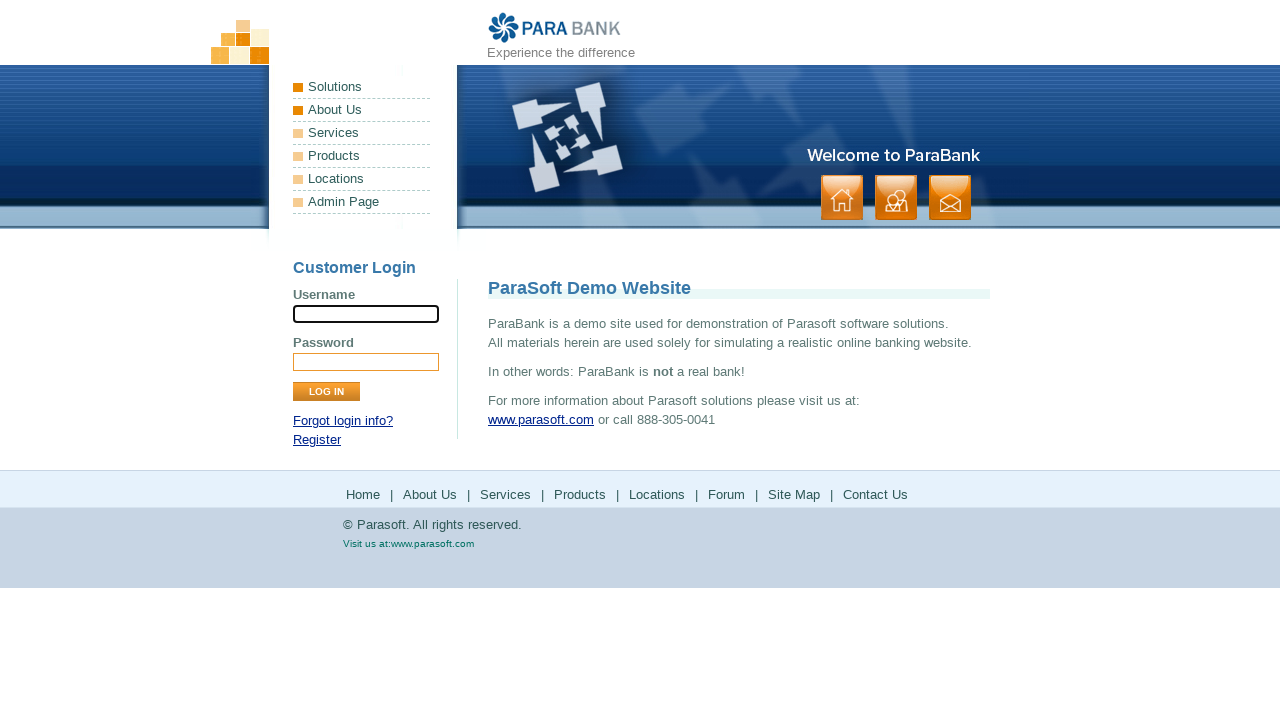

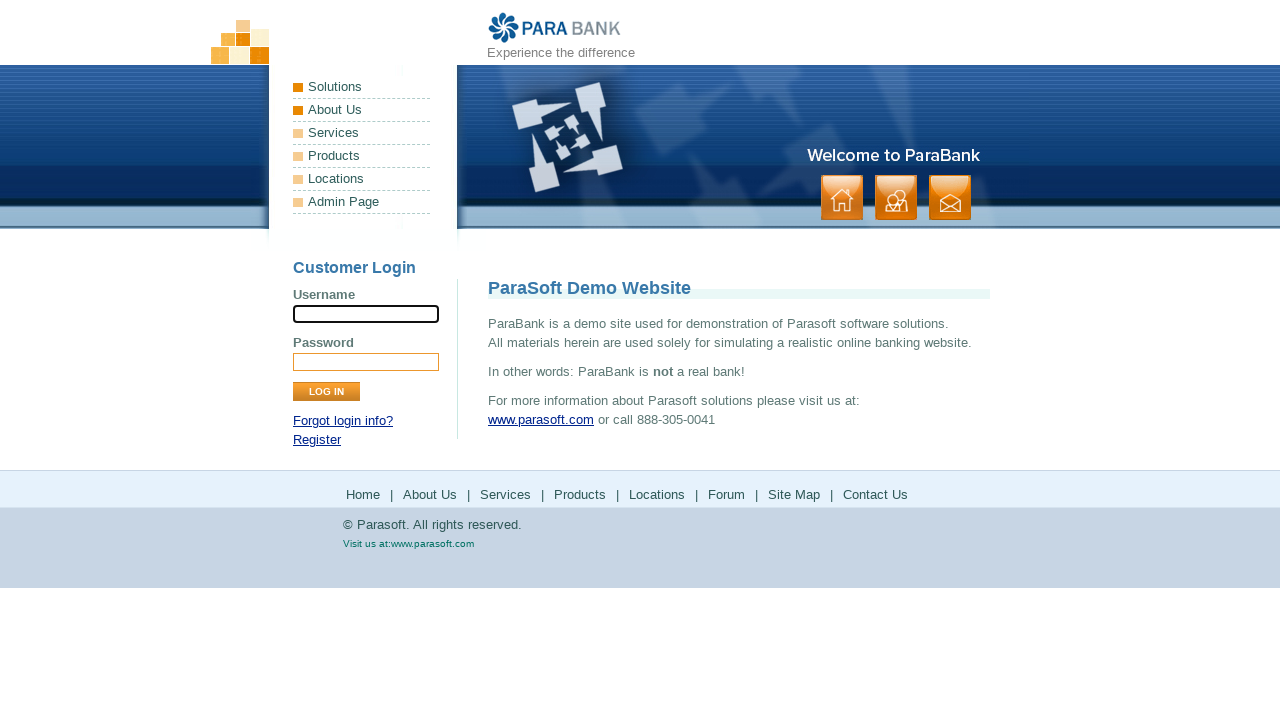